Tests clearing text from an input field

Starting URL: https://letcode.in/test

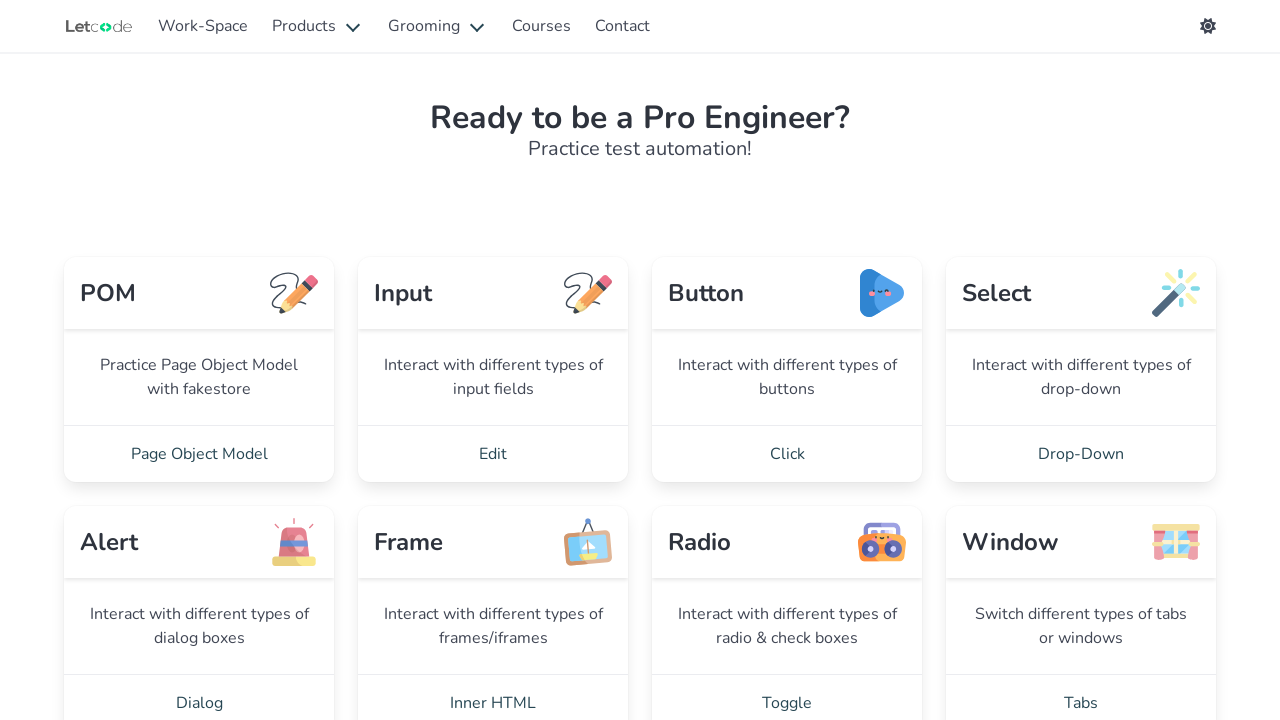

Clicked Edit button to navigate to input page at (493, 454) on xpath=//a[contains(@href, 'edit')]
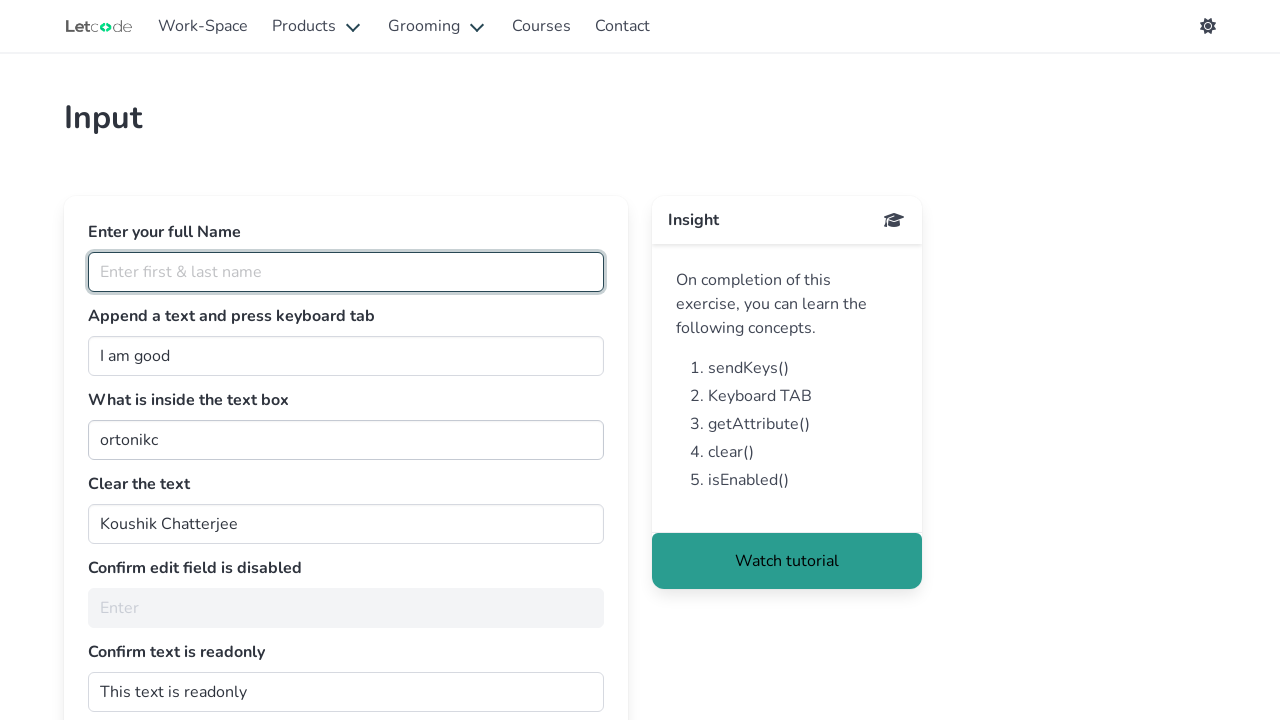

Cleared text from input field #clearMe on #clearMe
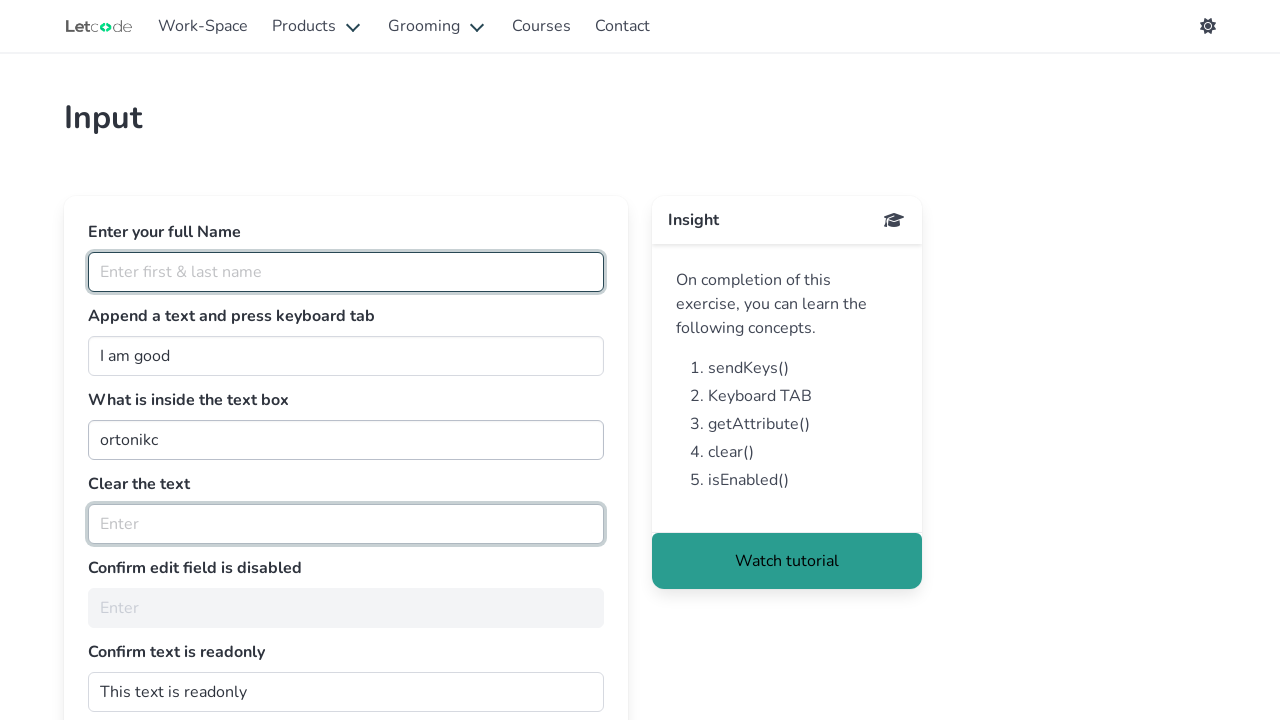

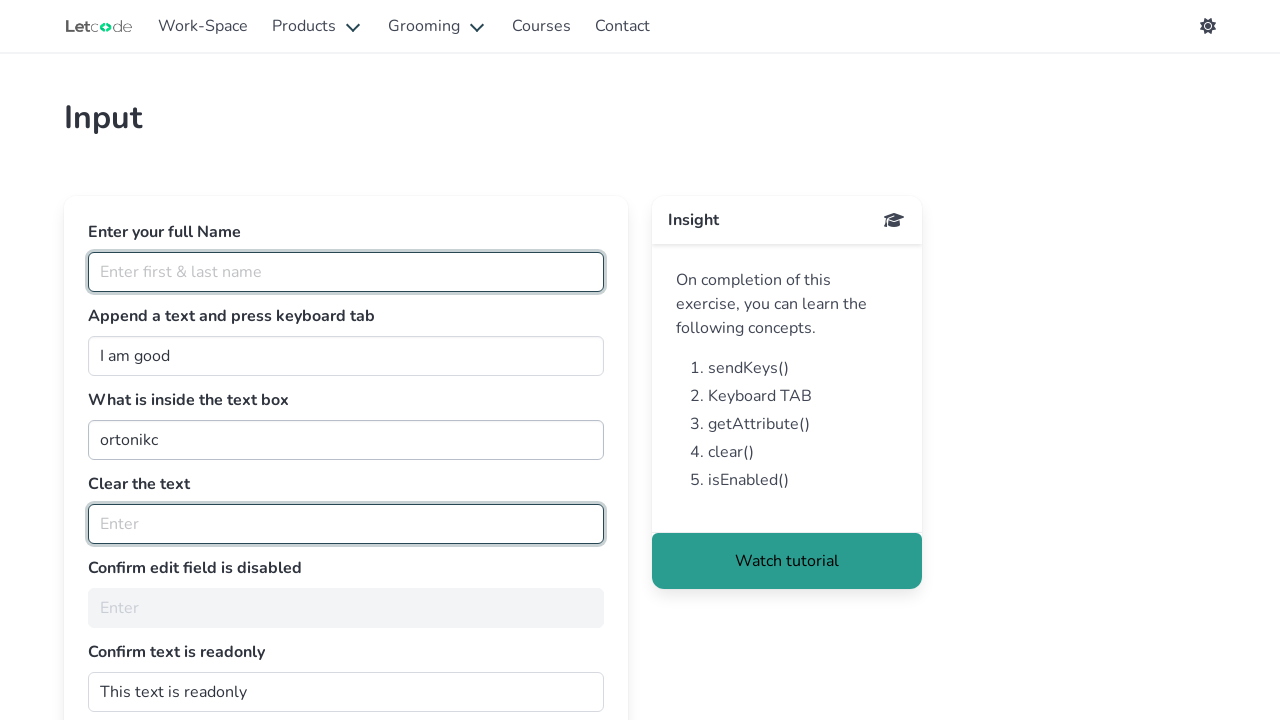